Tests forgot password functionality by entering an email and submitting the form

Starting URL: https://the-internet.herokuapp.com/

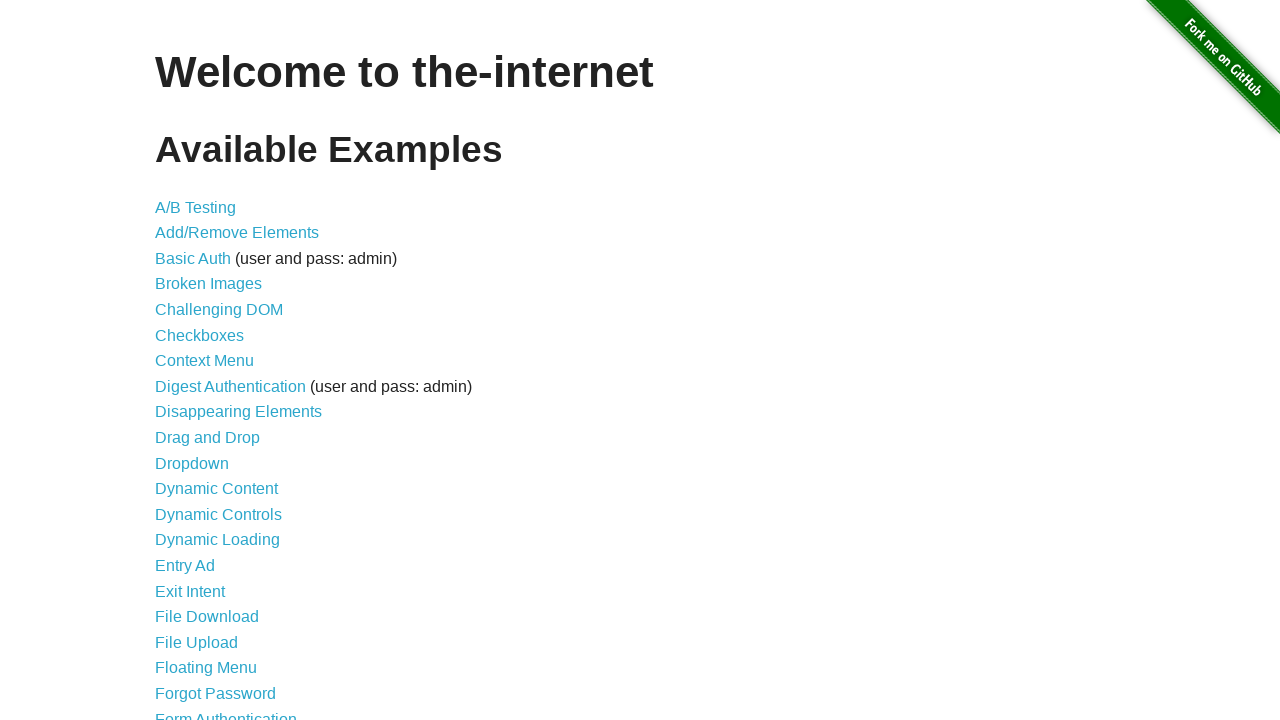

Clicked on Forgot Password link at (216, 693) on xpath=//a[text()='Forgot Password']
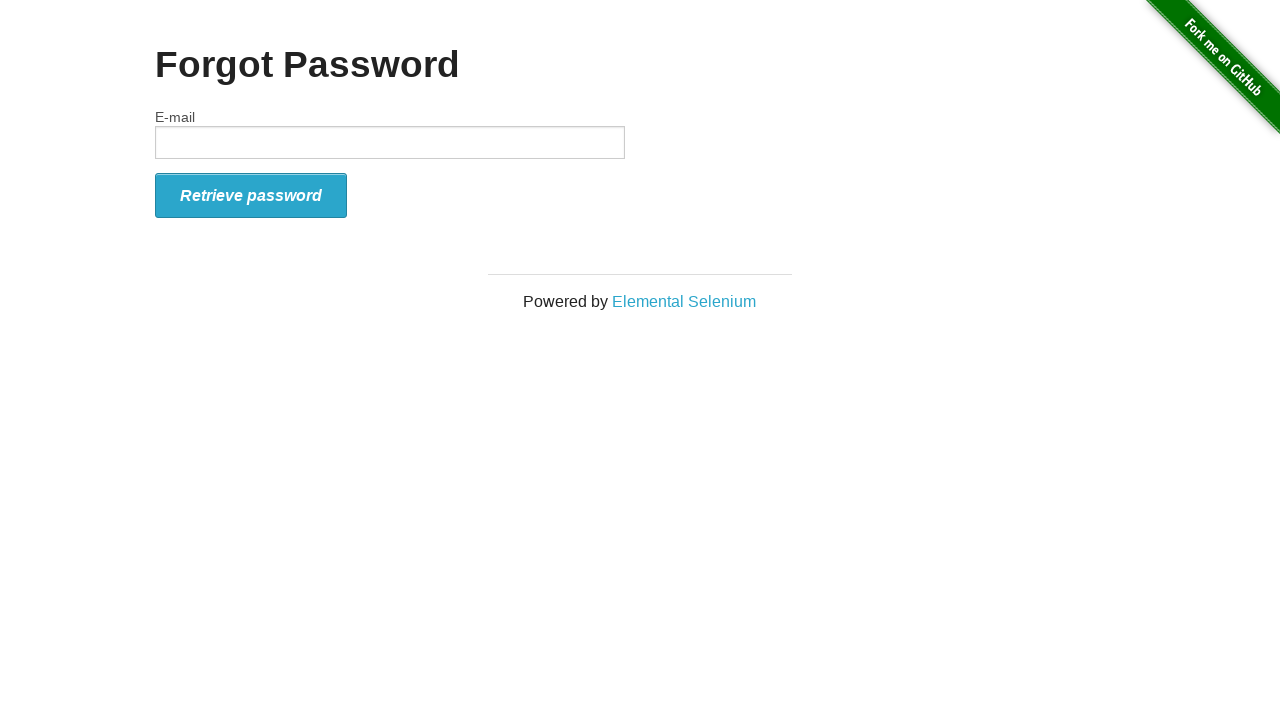

Entered email address 'test123@example.com' in email field on //input[@name='email']
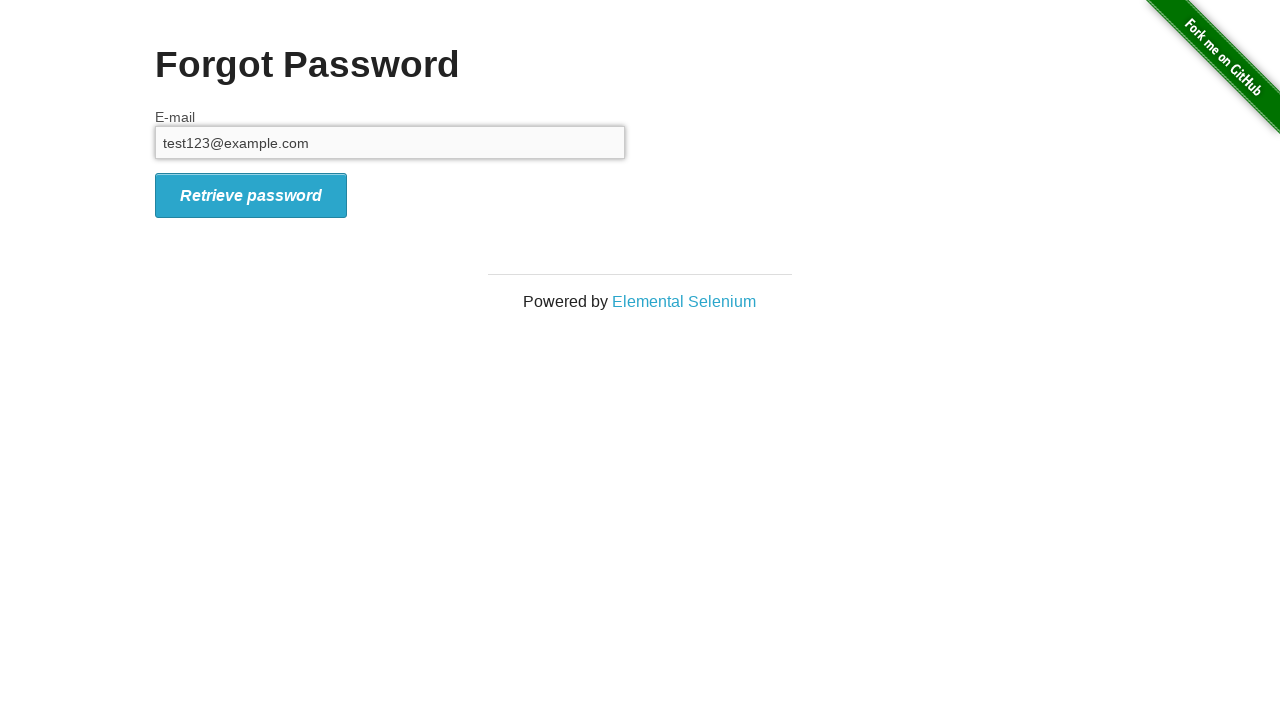

Clicked Retrieve password button to submit forgot password form at (251, 195) on xpath=//i[text()='Retrieve password']
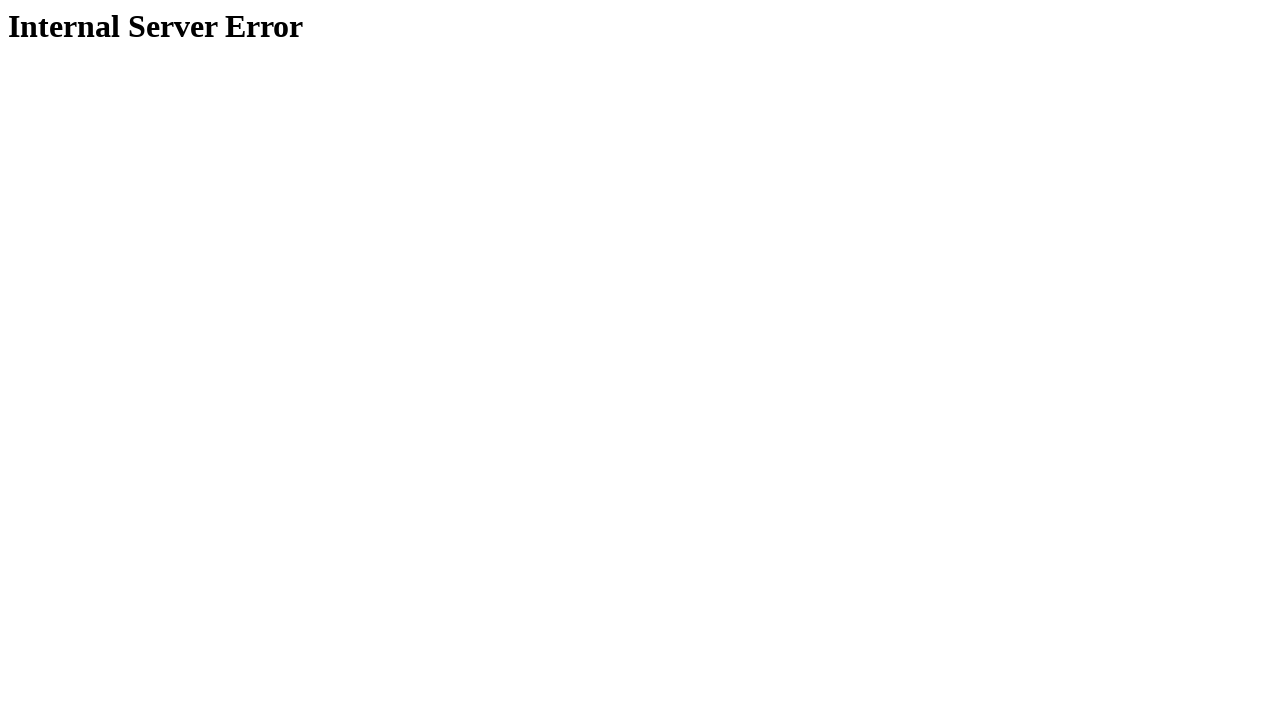

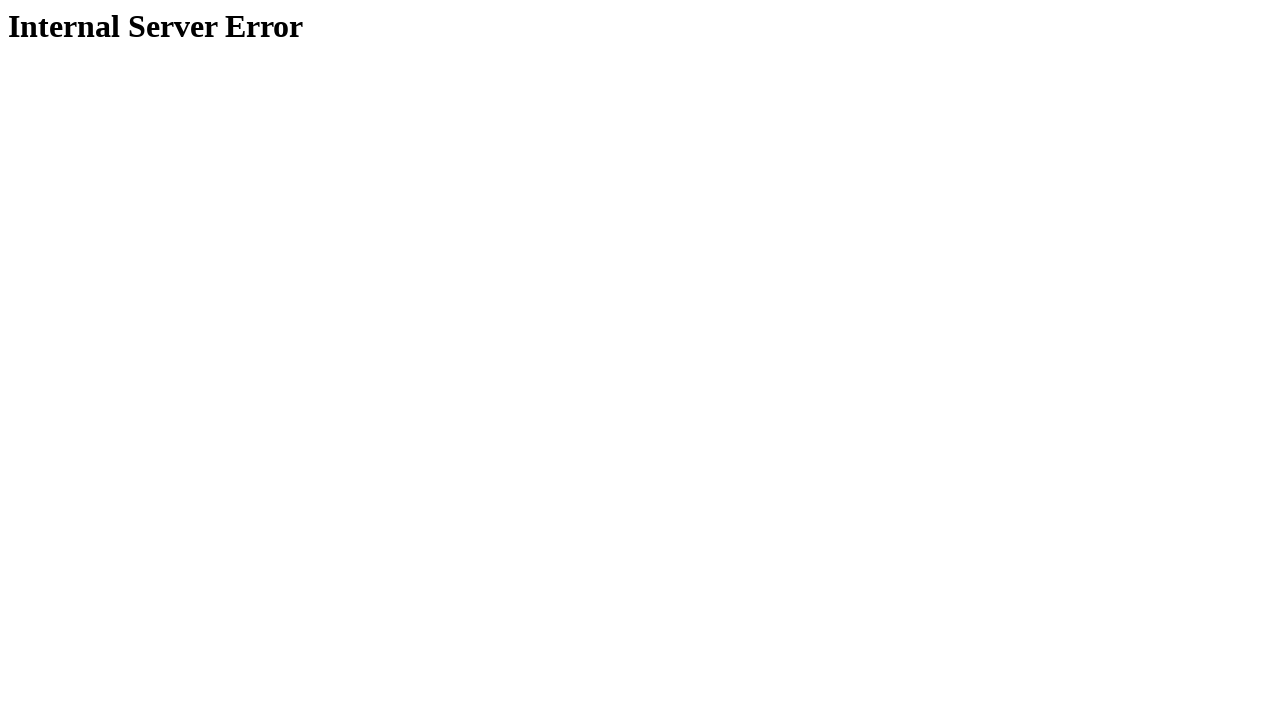